Tests triangle type identifier with invalid triangle sides (10, 3, 2) expecting an error message

Starting URL: https://testpages.eviltester.com/styled/apps/triangle/triangle001.html

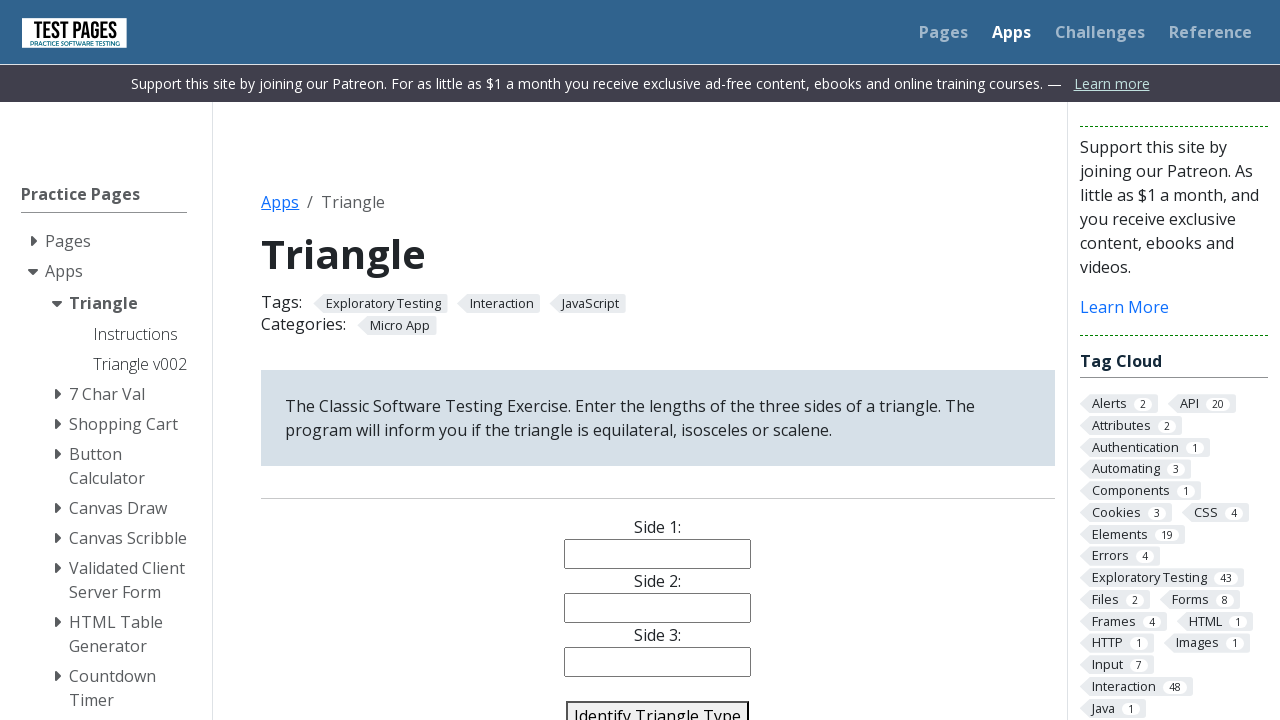

Filled side1 input with '10' on #side1
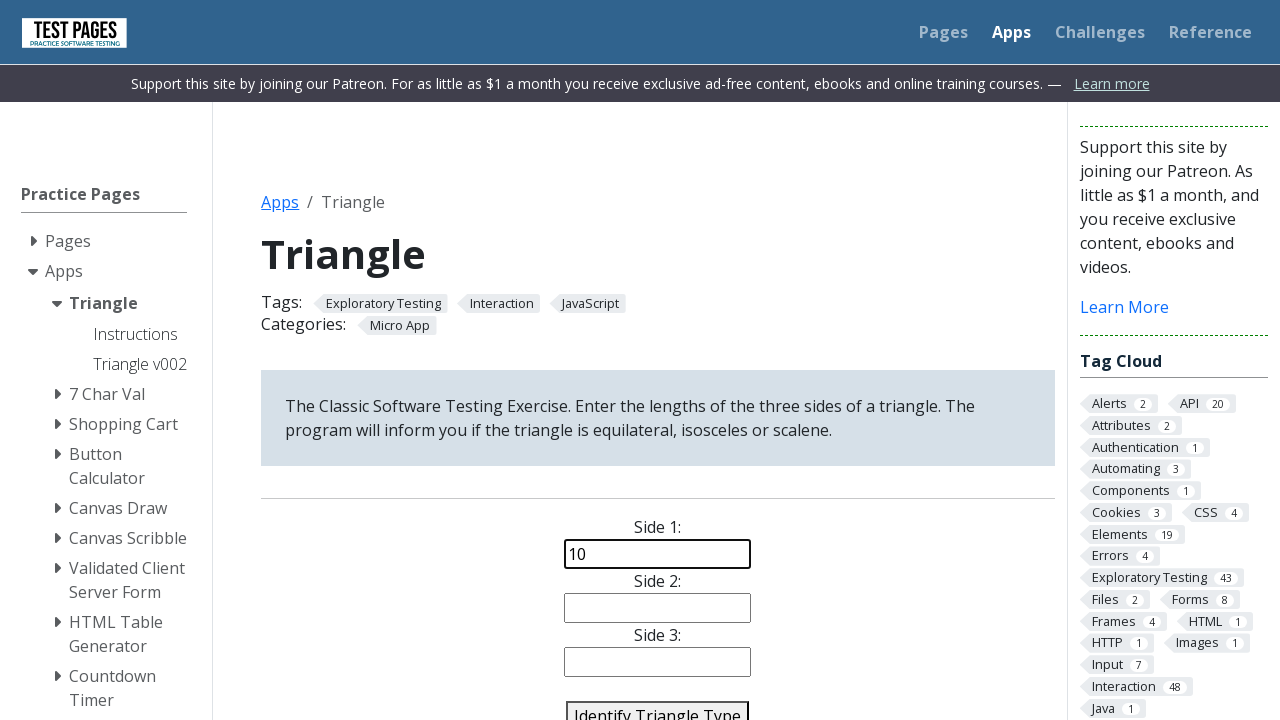

Filled side2 input with '3' on #side2
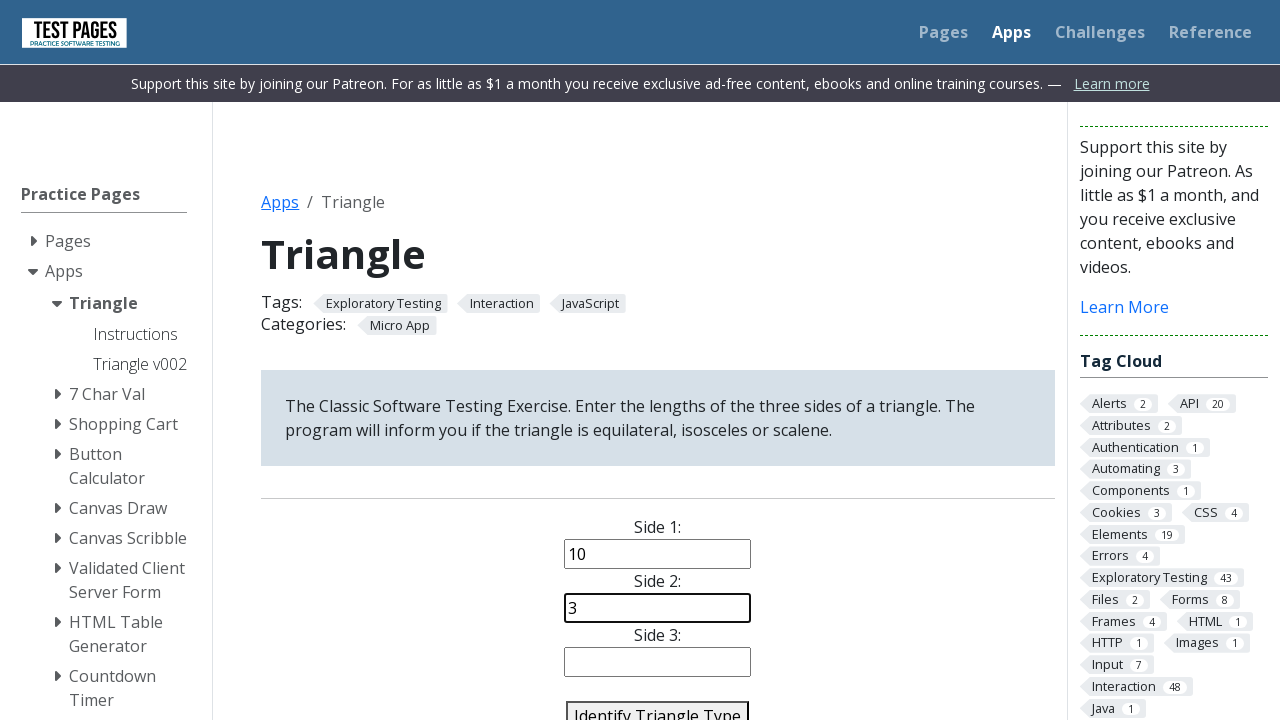

Filled side3 input with '2' on #side3
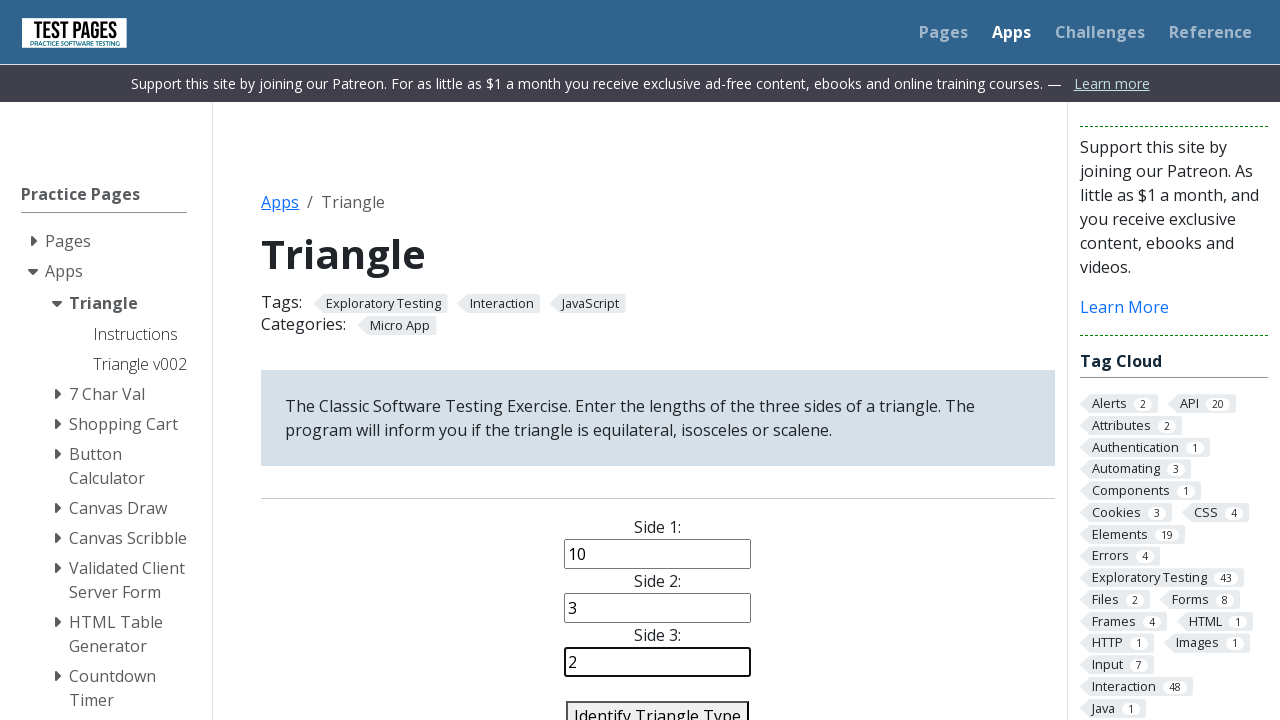

Clicked identify triangle button with invalid sides (10, 3, 2) at (658, 705) on #identify-triangle-action
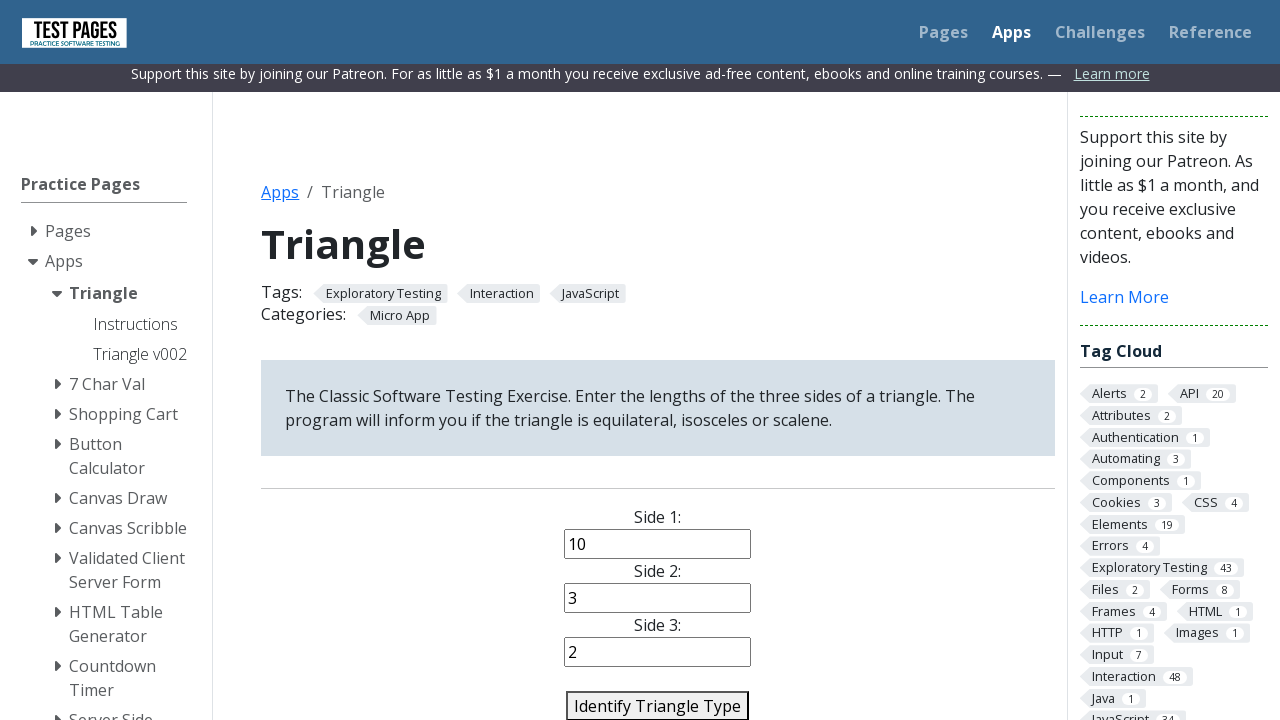

Triangle type result appeared on page
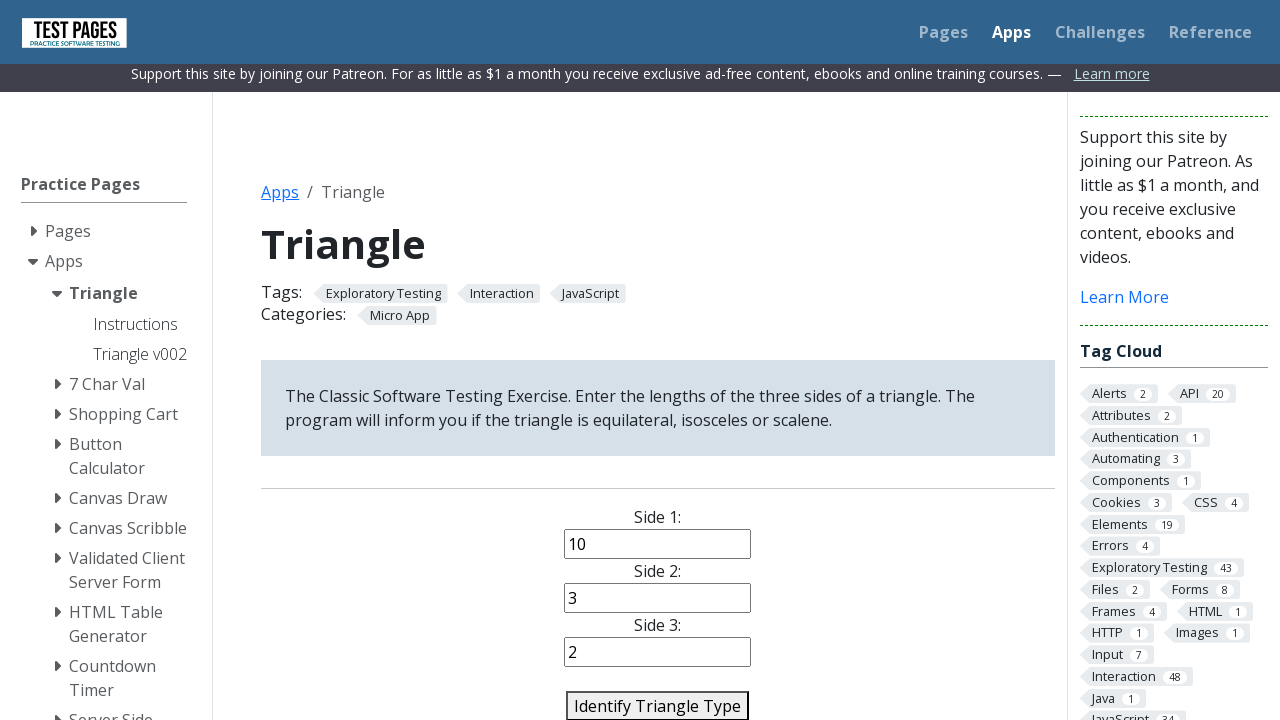

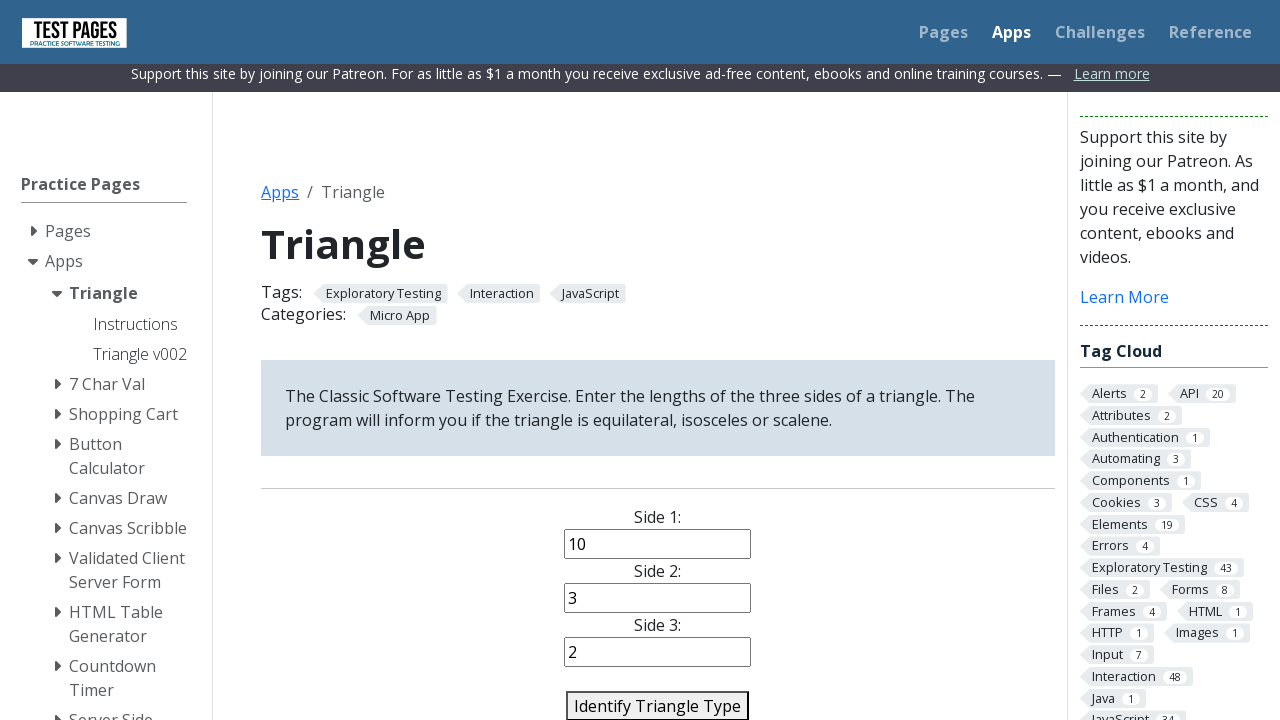